Tests clicking the Selenium Training button on ToolsQA website and verifies the enrollment page heading

Starting URL: https://www.toolsqa.com/

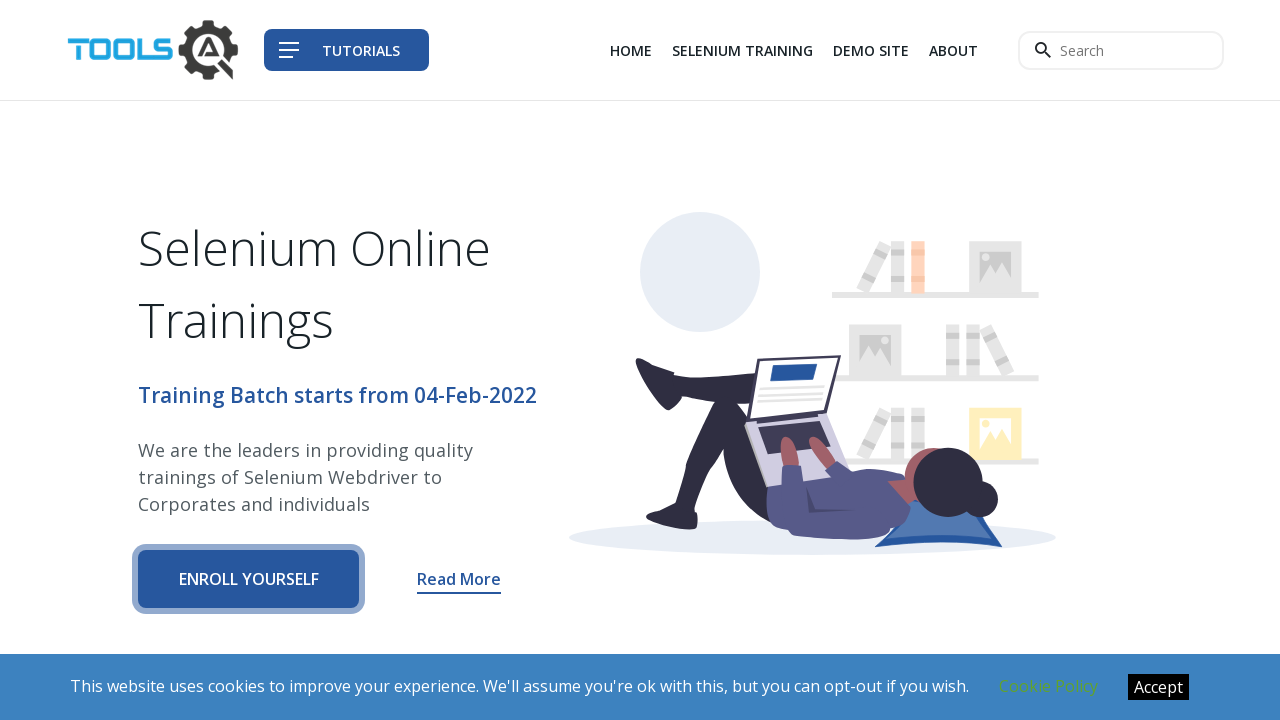

Waited for Selenium Training button to be available
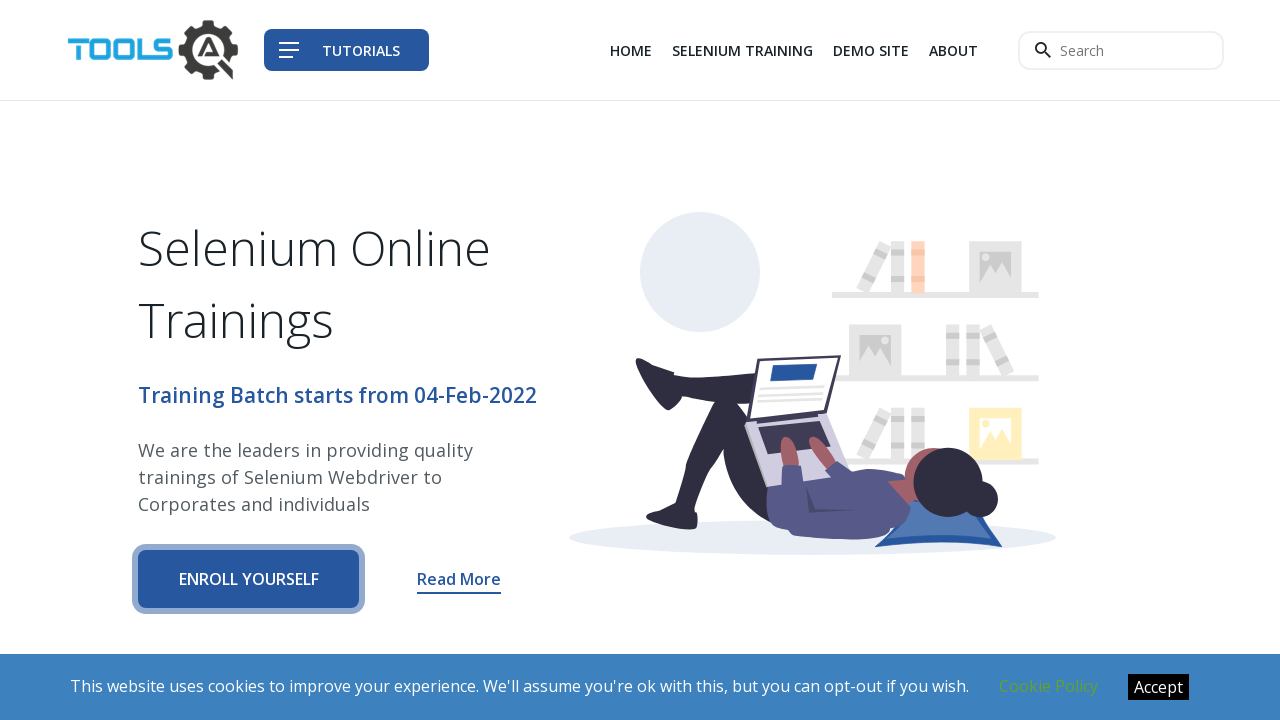

Clicked Selenium Training button at (742, 50) on a[href='/selenium-training?q=headers']
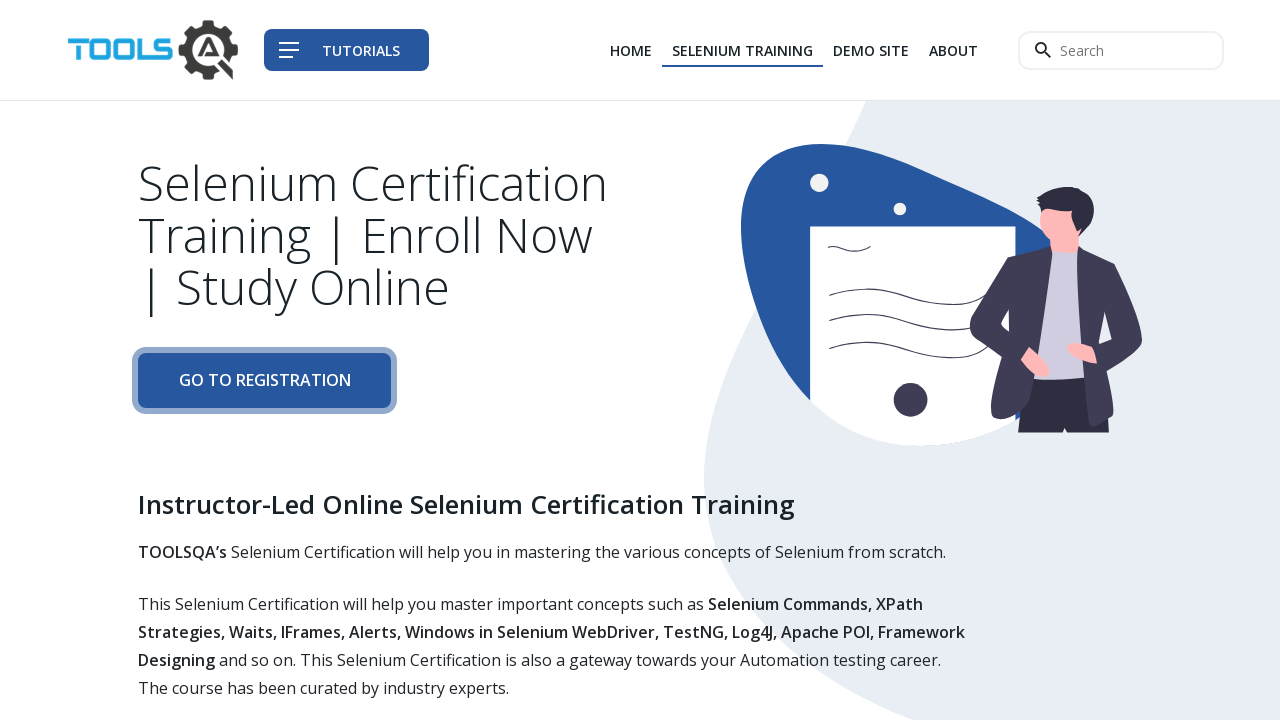

Enrollment page heading loaded and verified
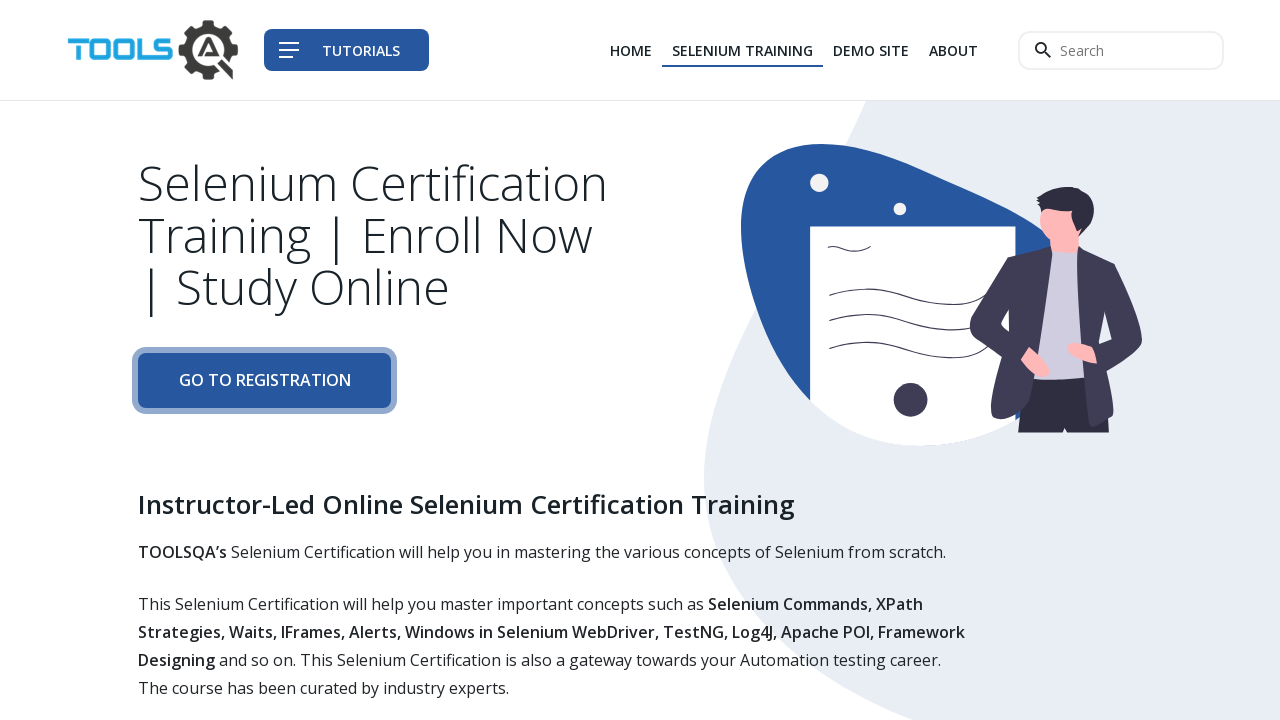

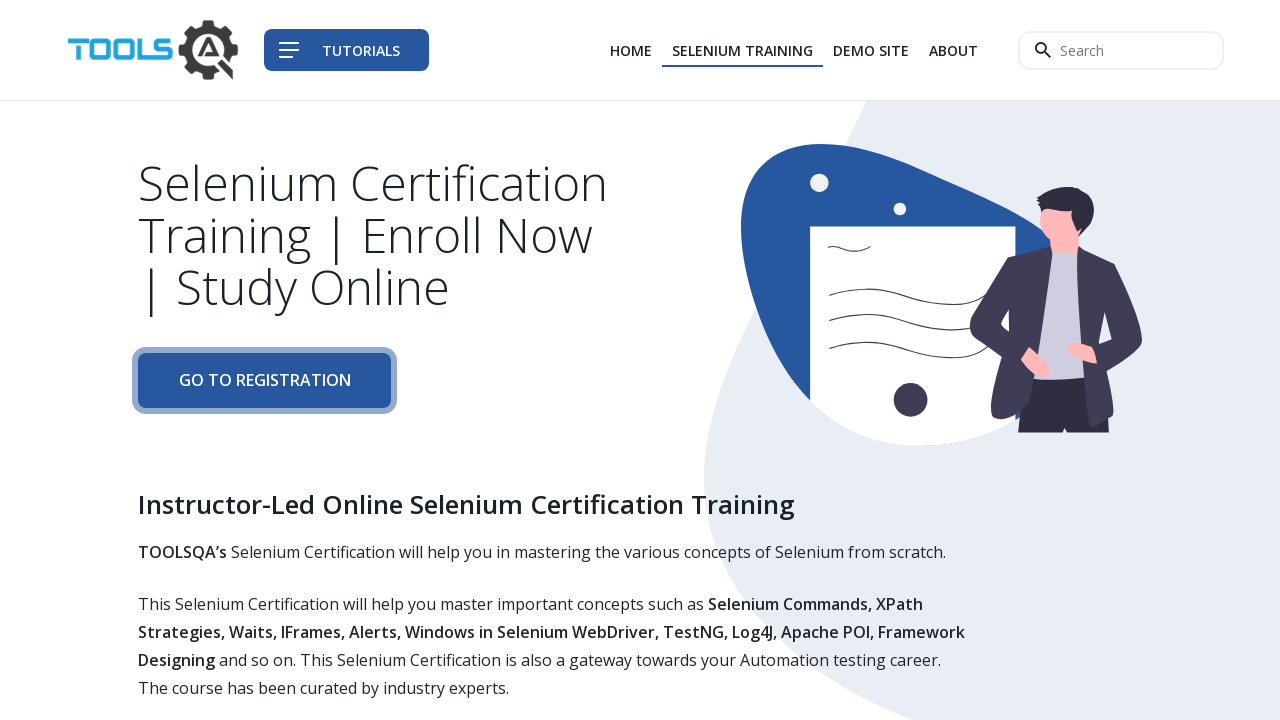